Tests drag and drop functionality by dragging an image element into a trash container within an iframe

Starting URL: https://www.globalsqa.com/demo-site/draganddrop/

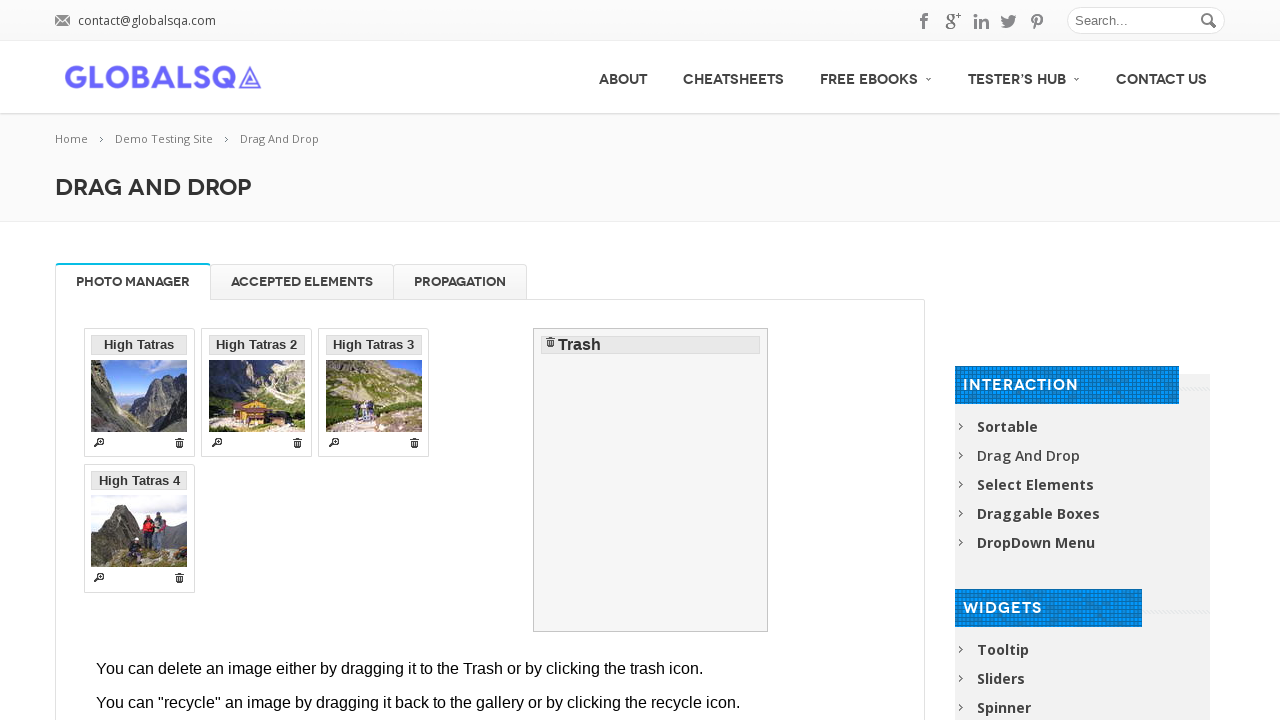

Located the demo iframe element
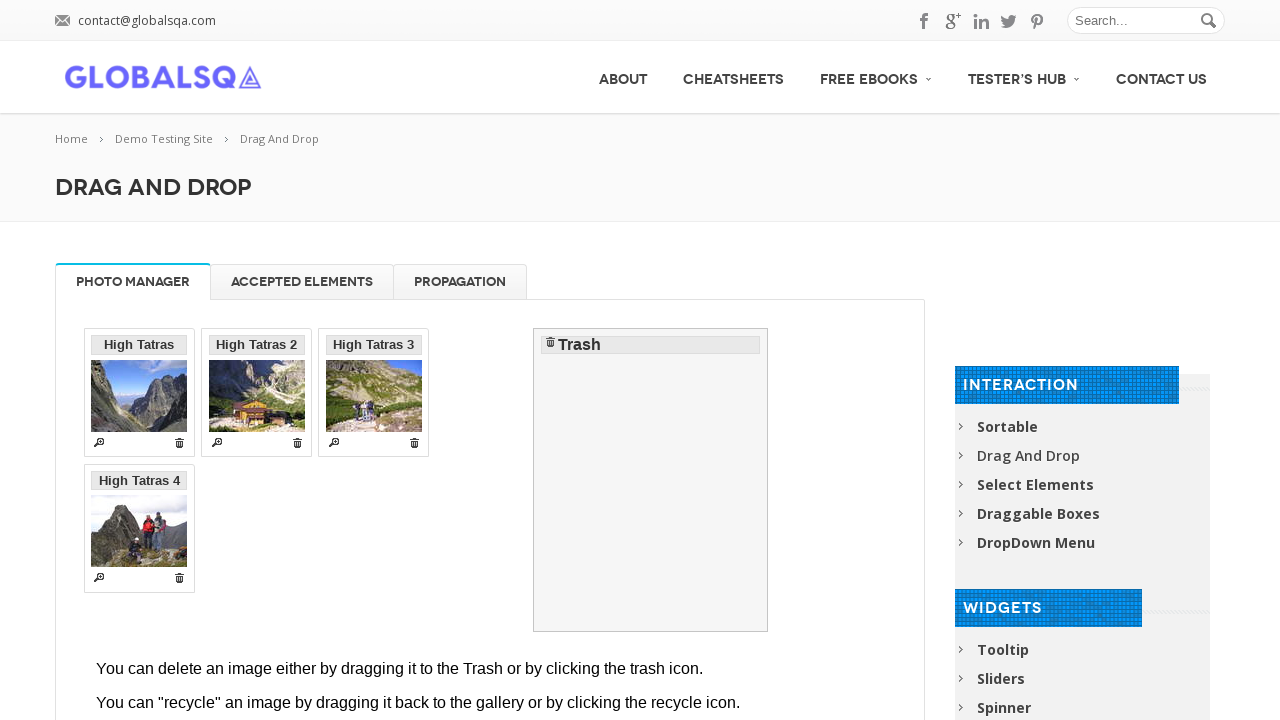

Located the High Tatras image element to be dragged
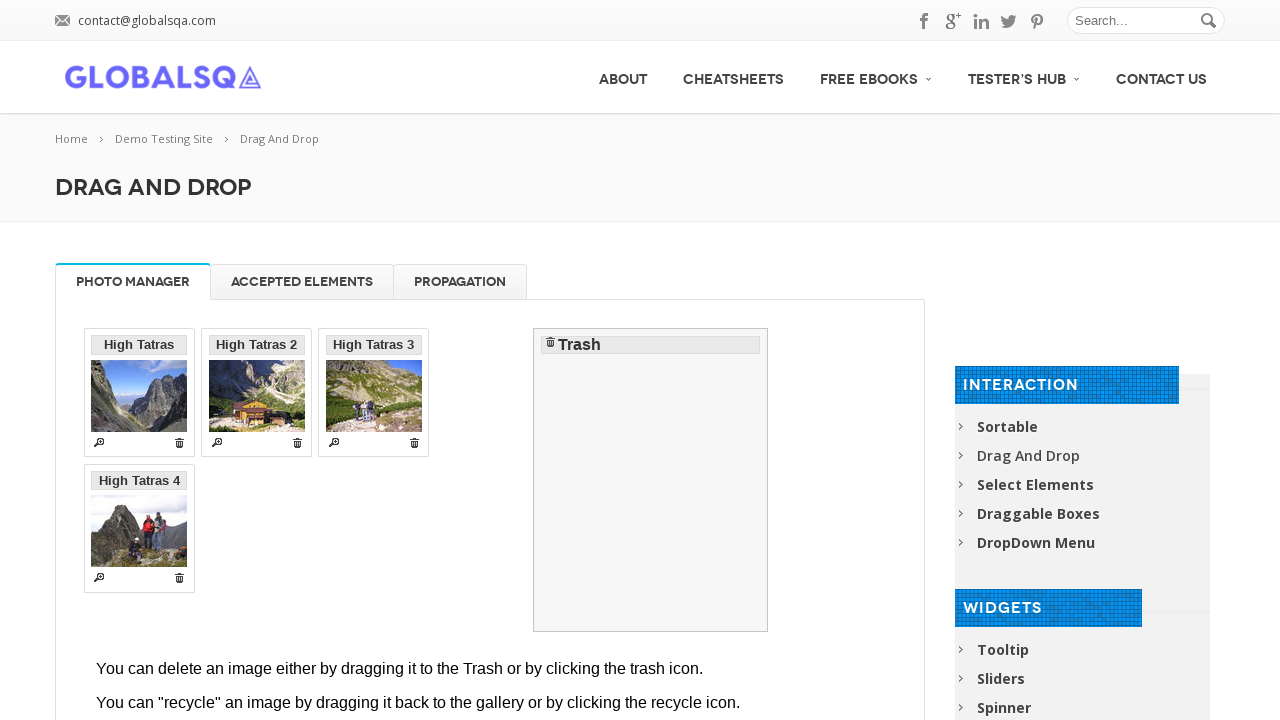

High Tatras image element is now visible
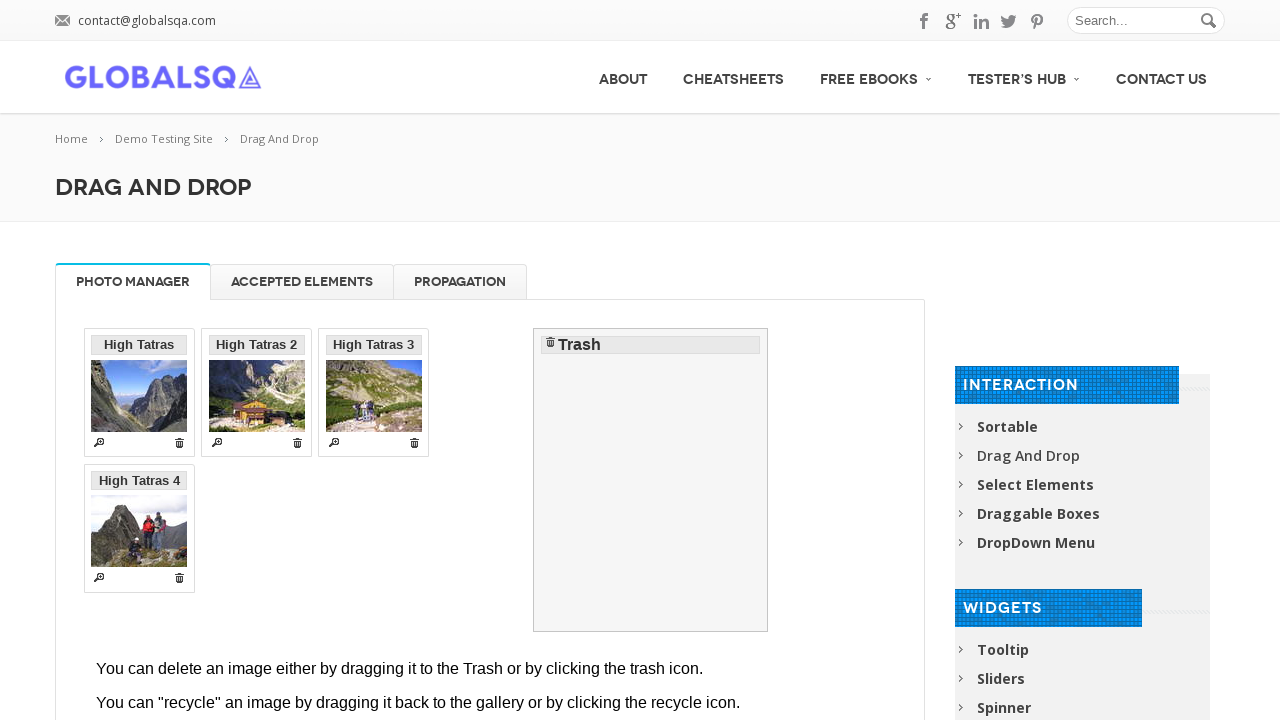

Located the trash container drop target
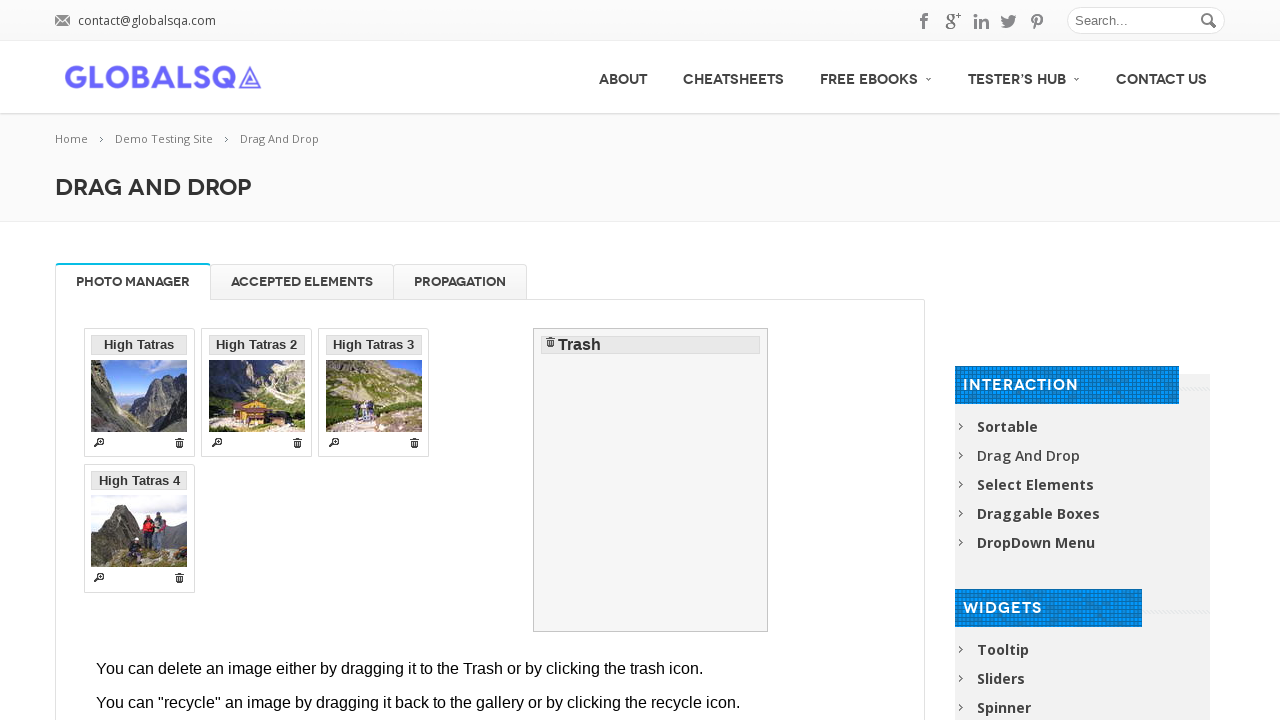

Trash container is now visible
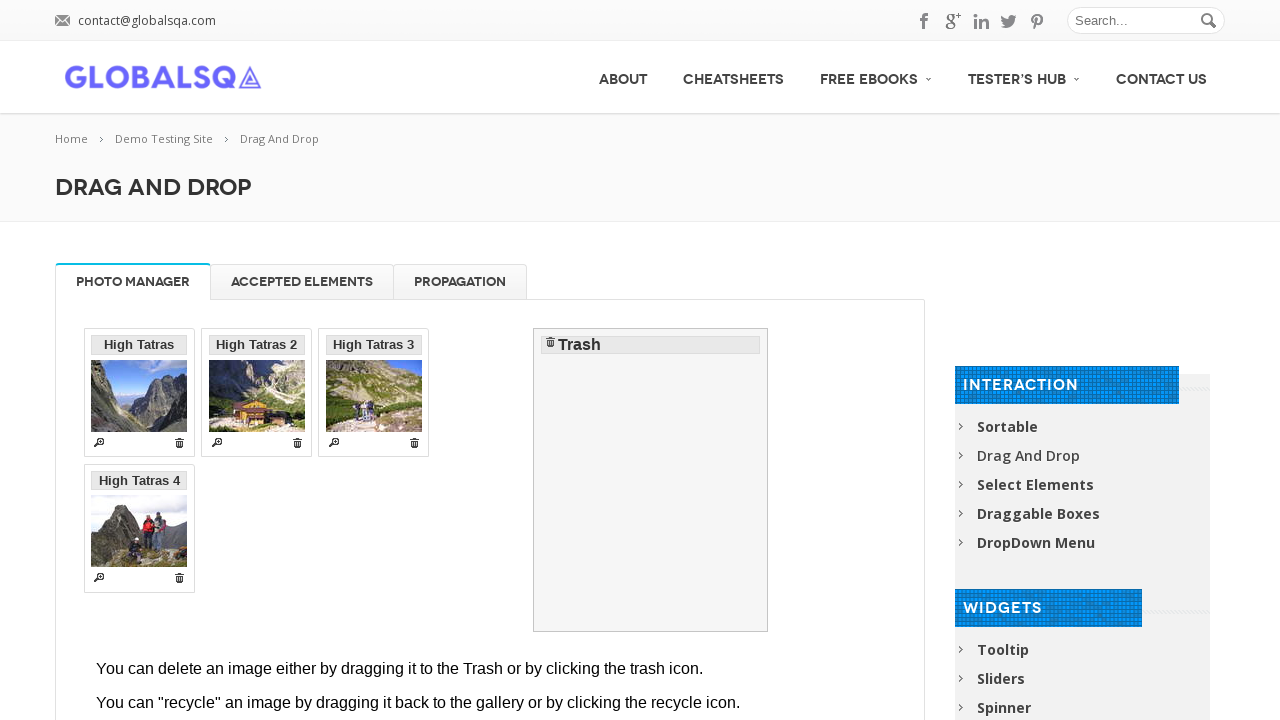

Dragged High Tatras image into the trash container at (651, 480)
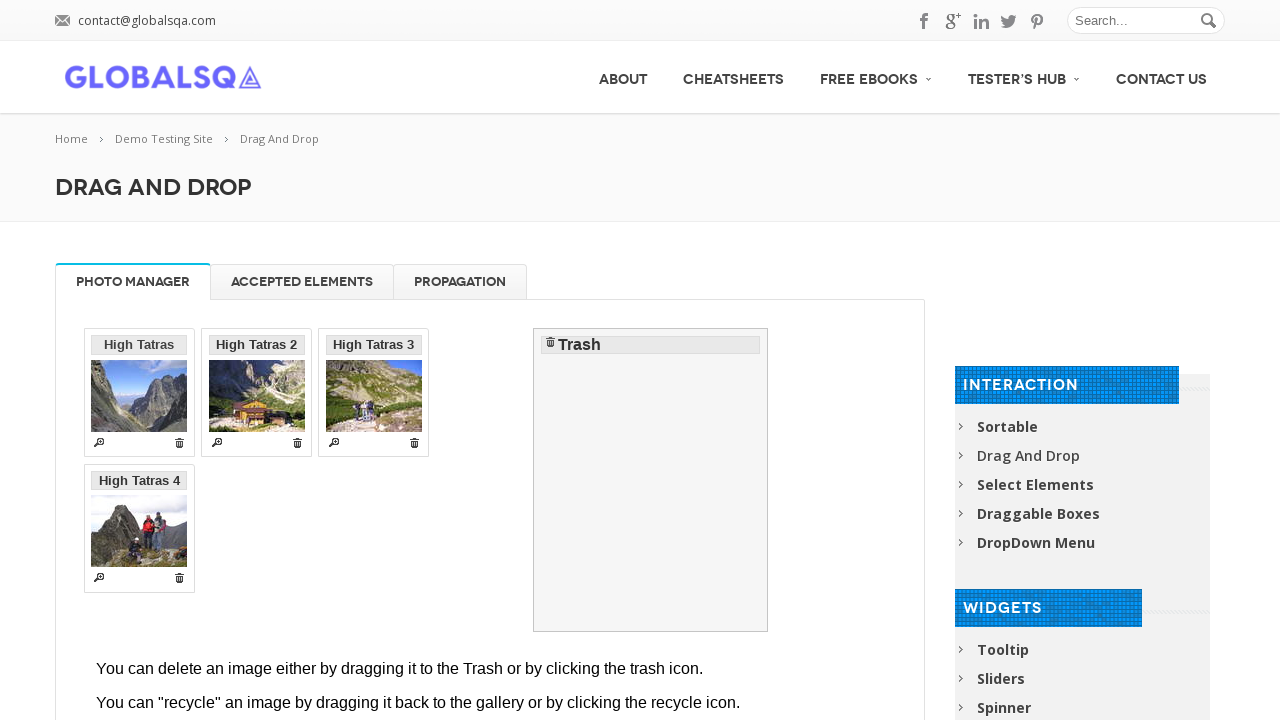

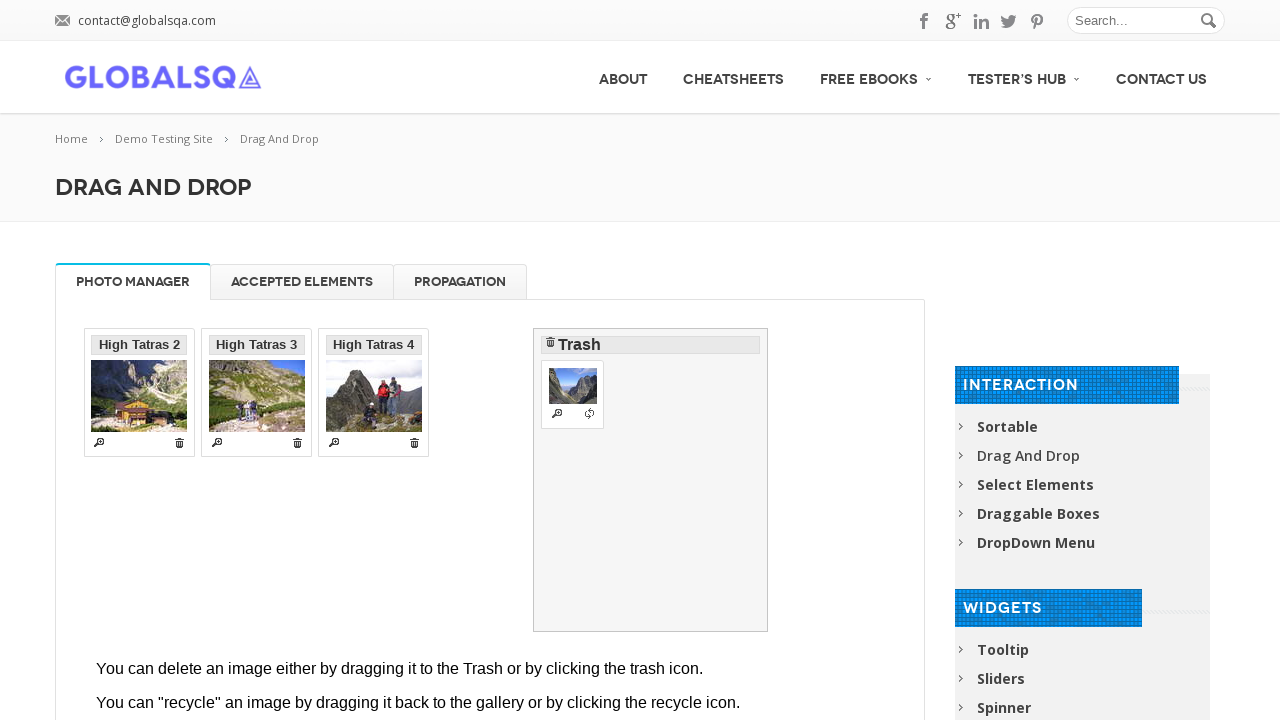